Tests multi-select dropdown functionality by selecting and deselecting various options

Starting URL: https://www.letskodeit.com/practice

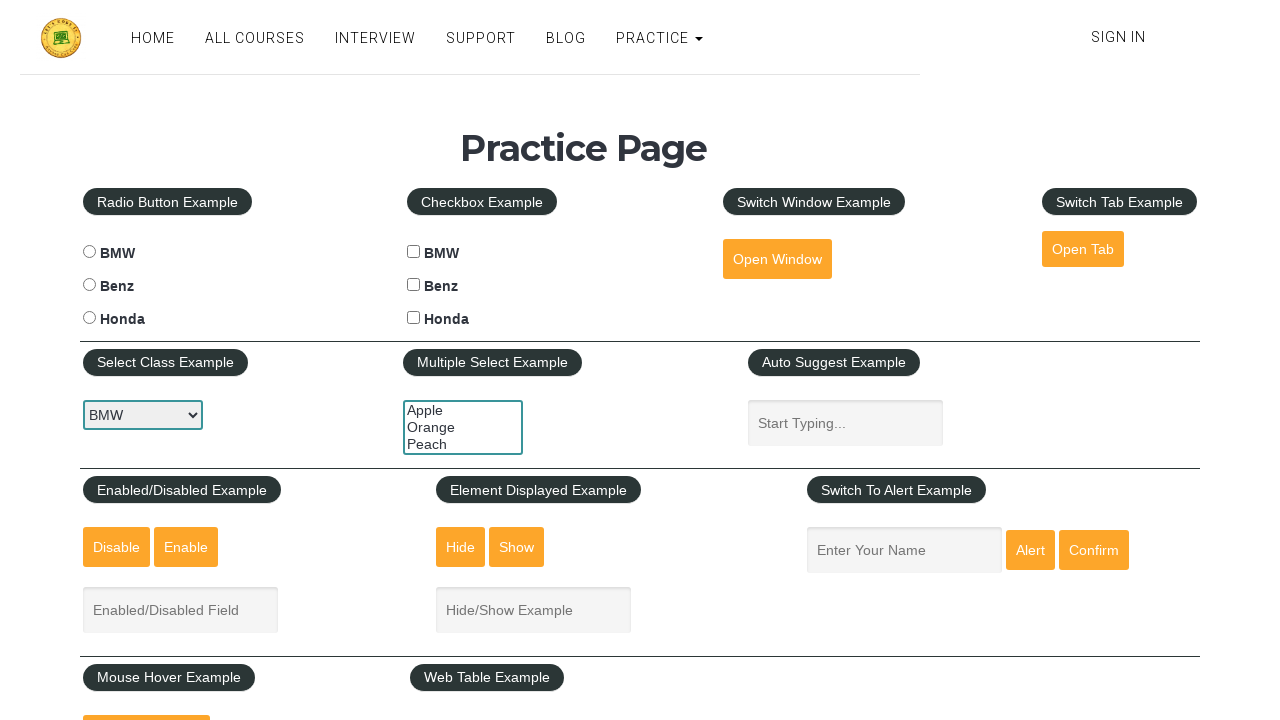

Located multi-select dropdown element
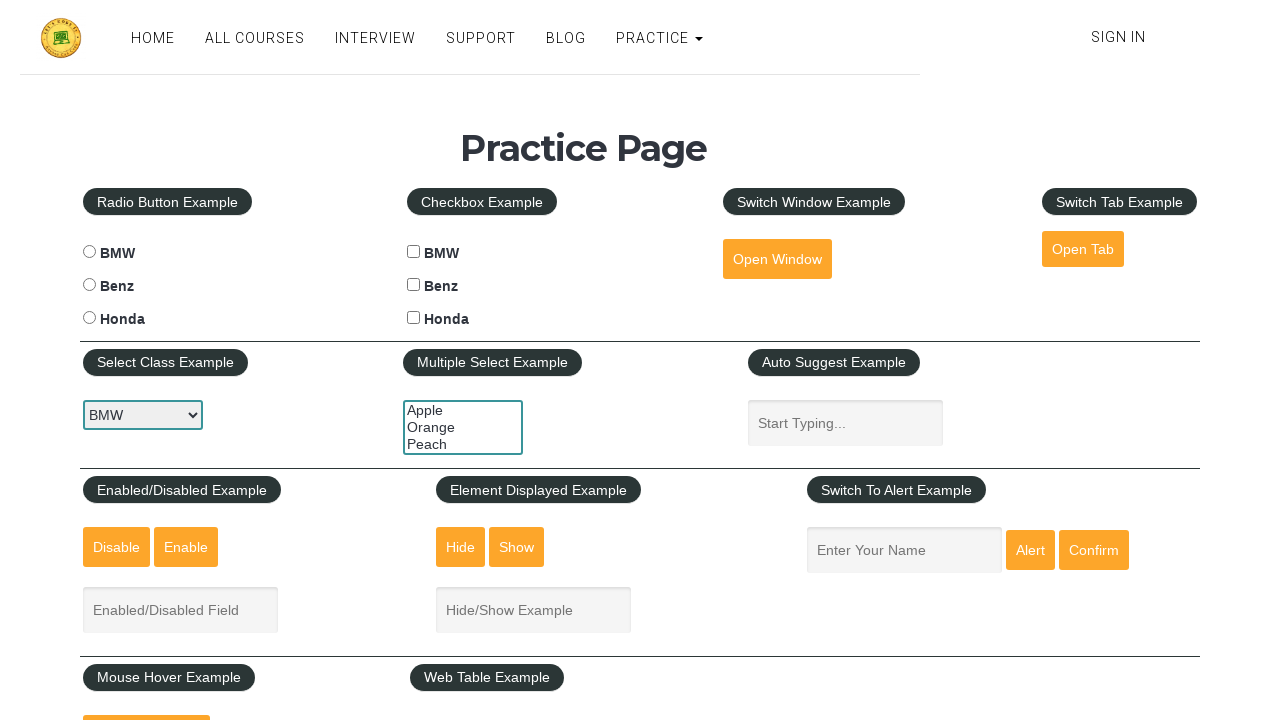

Selected 'apple' option from dropdown on #multiple-select-example
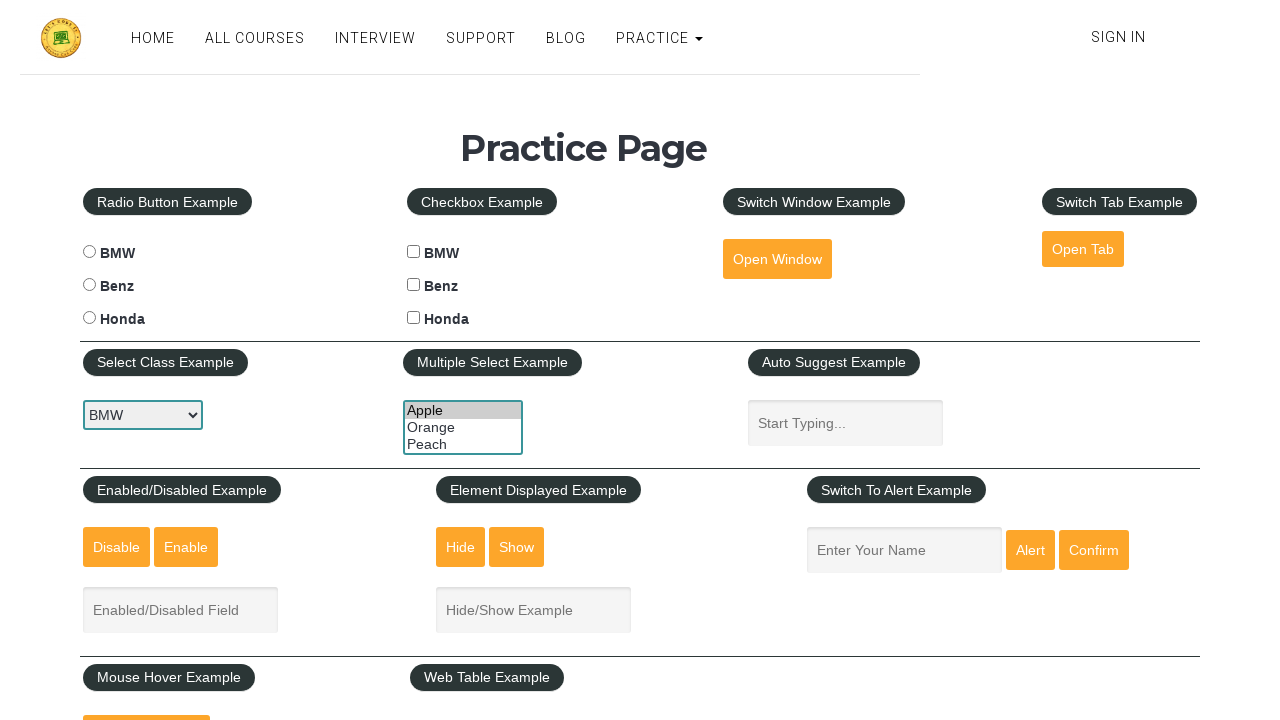

Selected 'apple' and 'peach' options from dropdown on #multiple-select-example
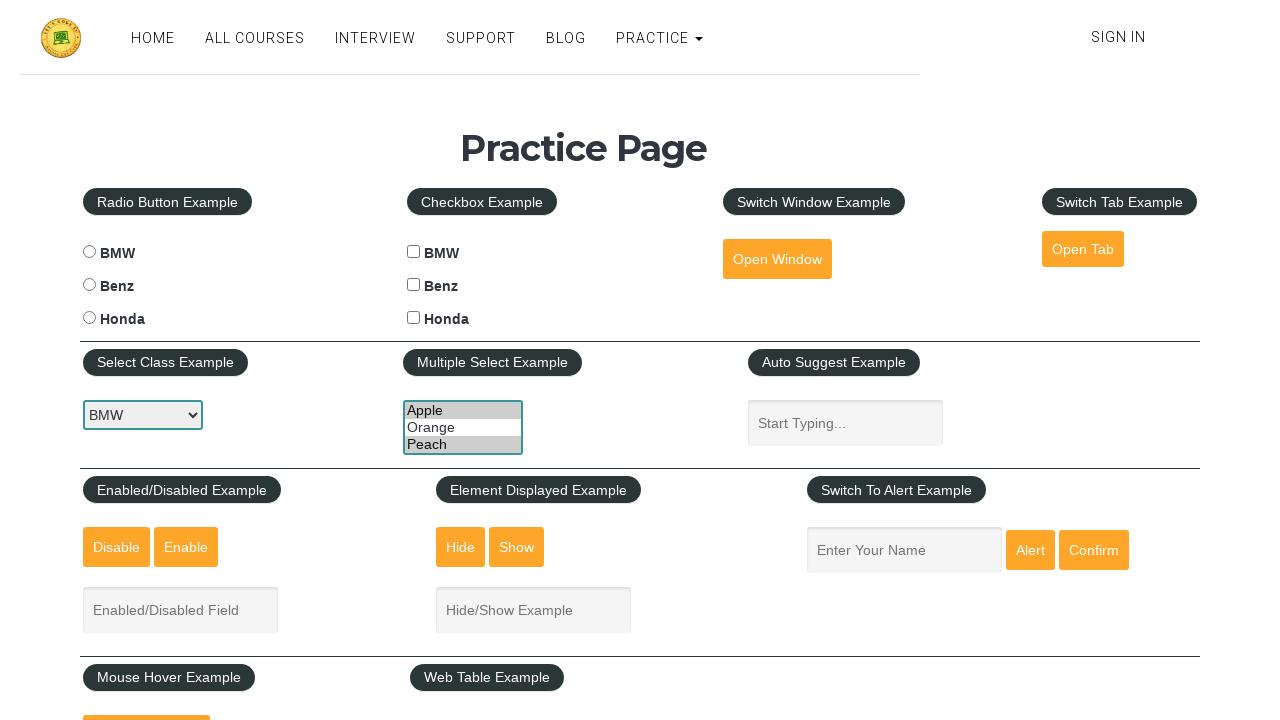

Updated selection to 'apple' and 'orange', deselecting 'peach' on #multiple-select-example
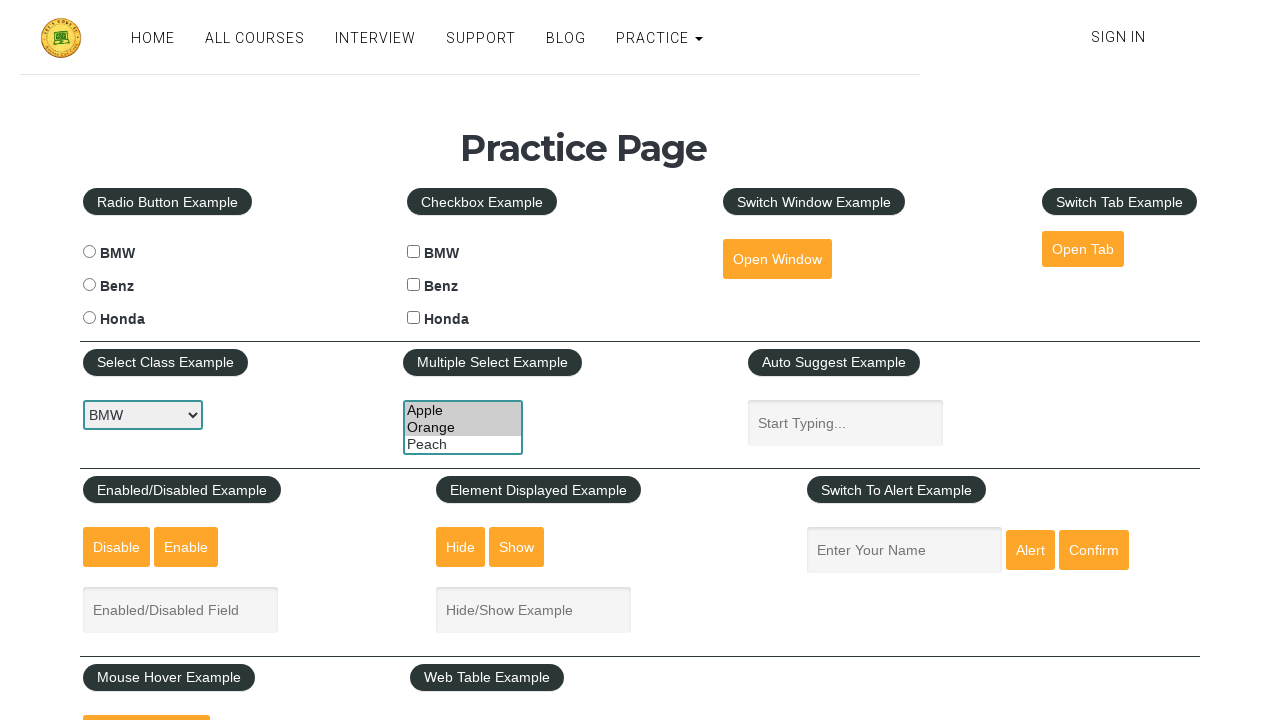

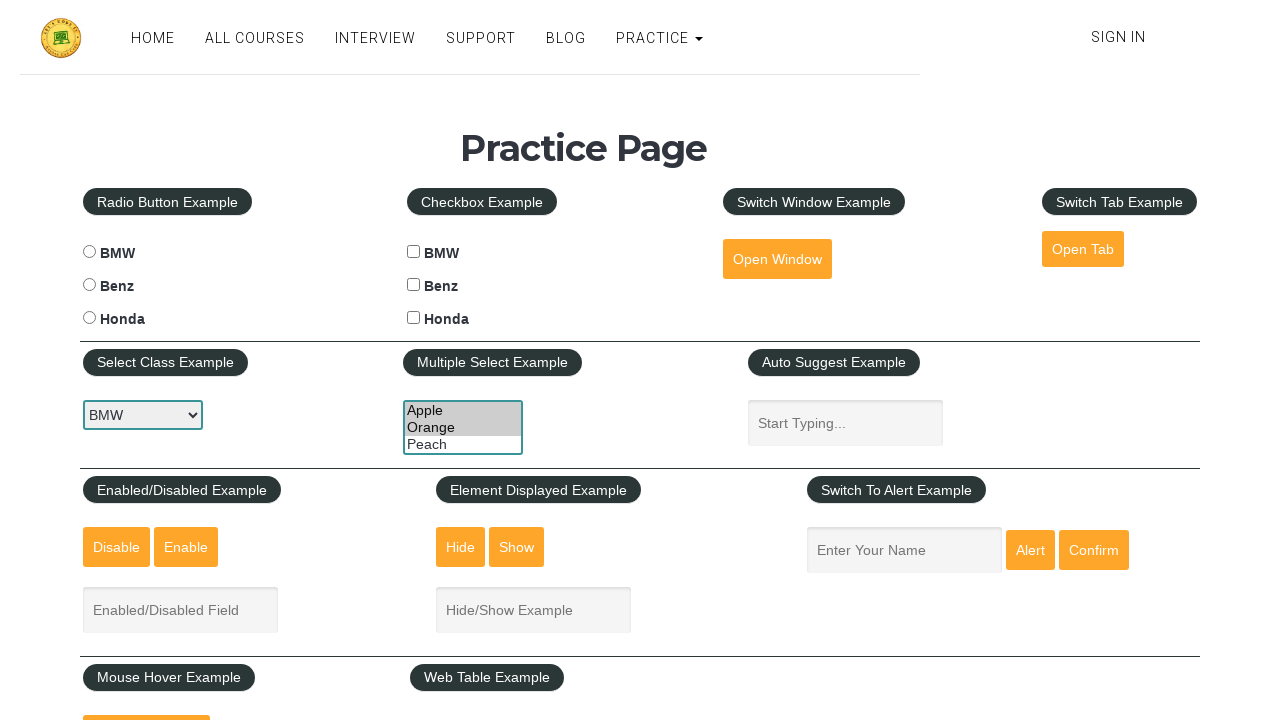